Verifies that truncated product titles have tooltips showing the full text when the title exceeds a certain length

Starting URL: https://www.demoblaze.com/index.html

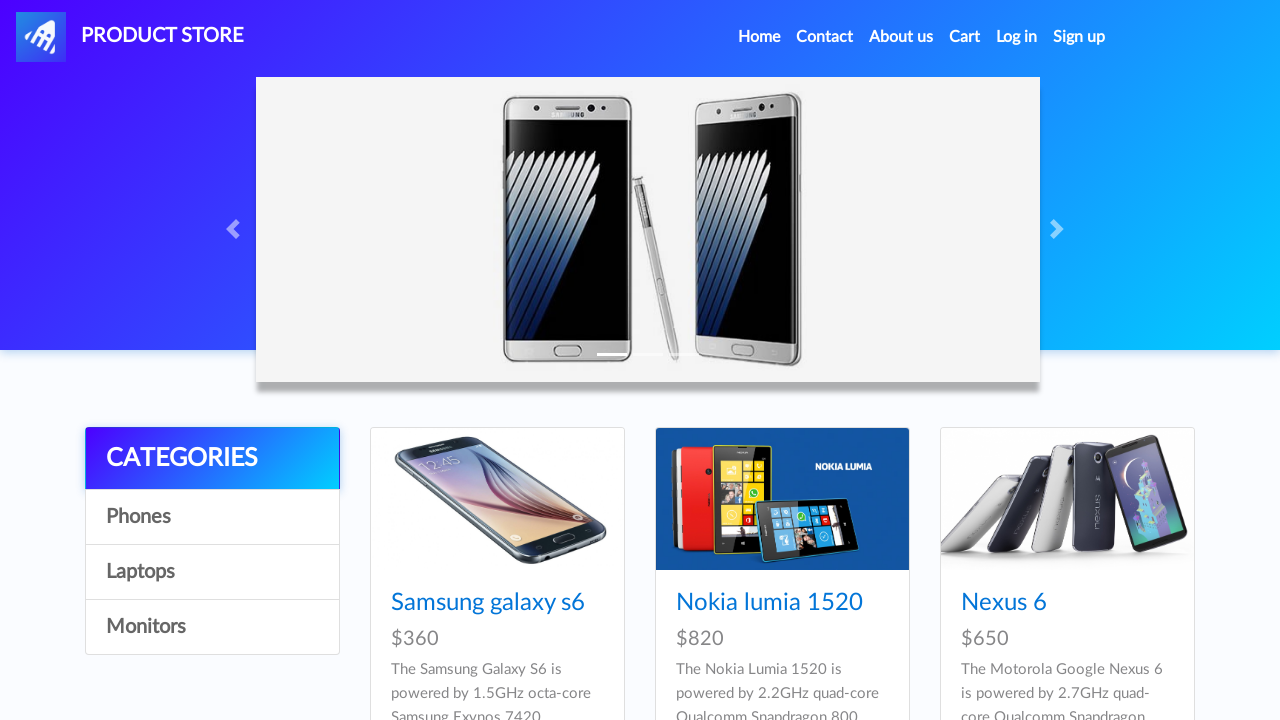

Waited for product title elements to load
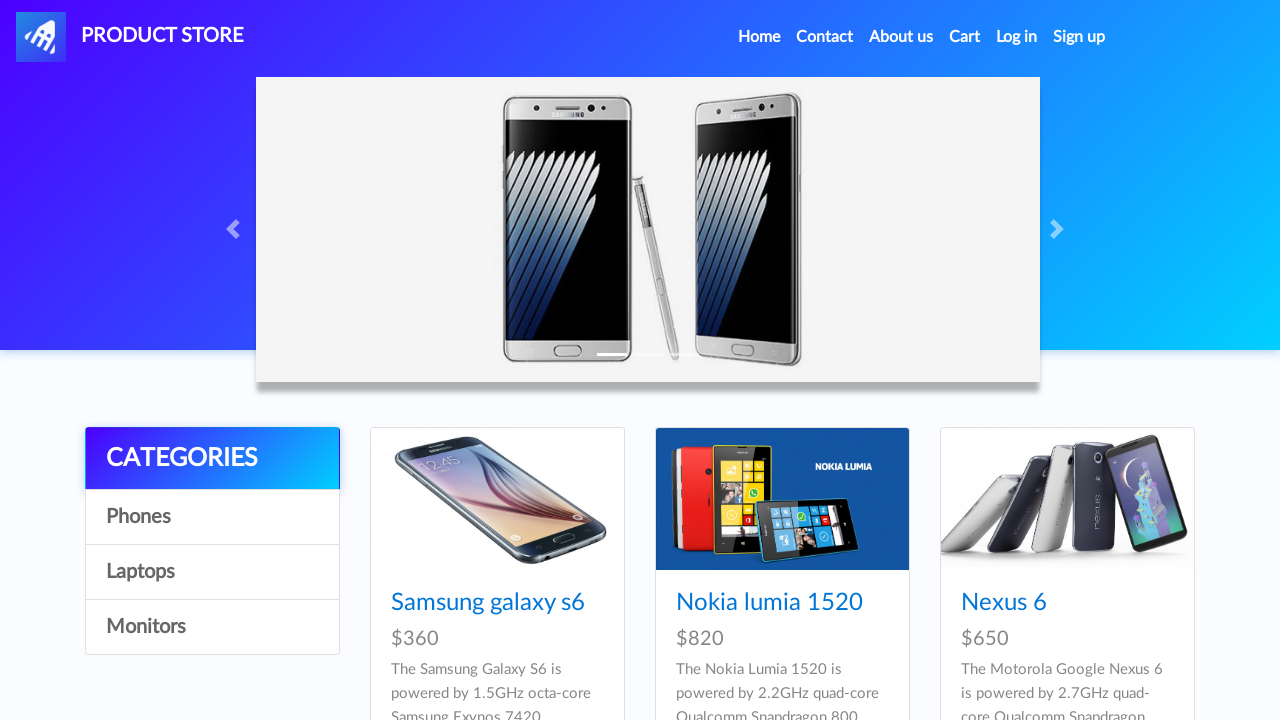

Retrieved all product title elements from the page
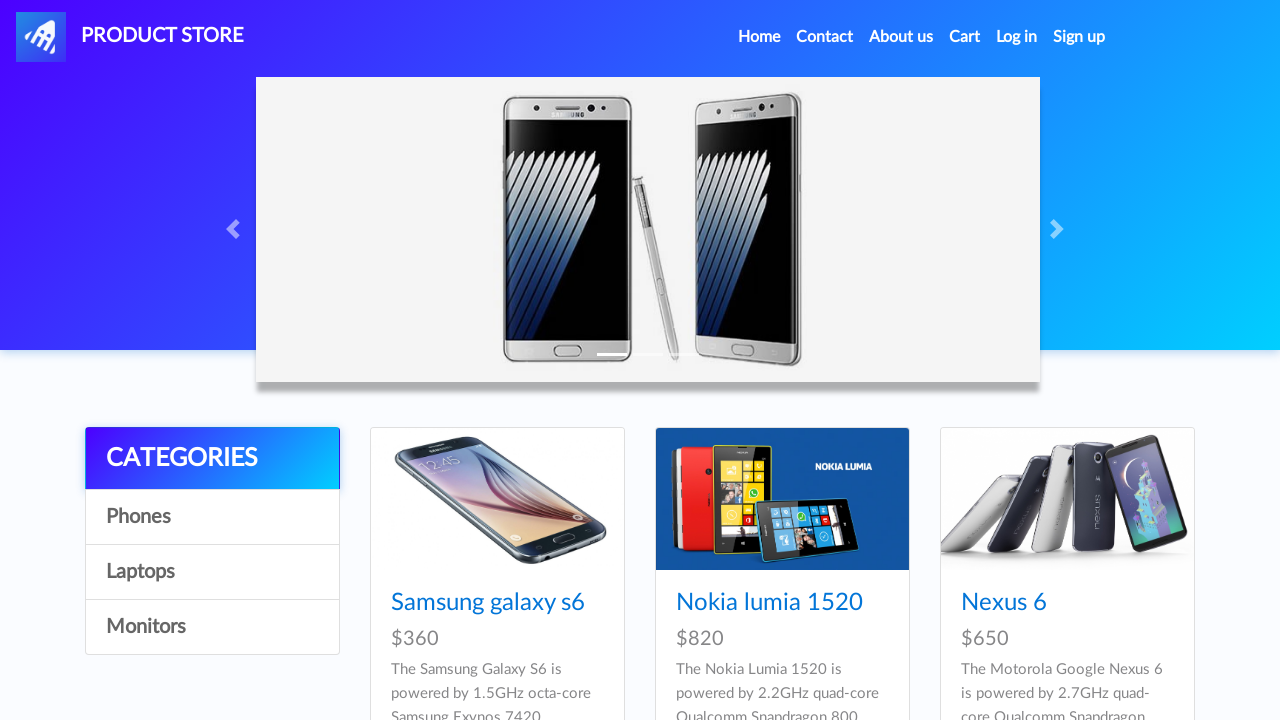

Retrieved tooltip attribute from product title
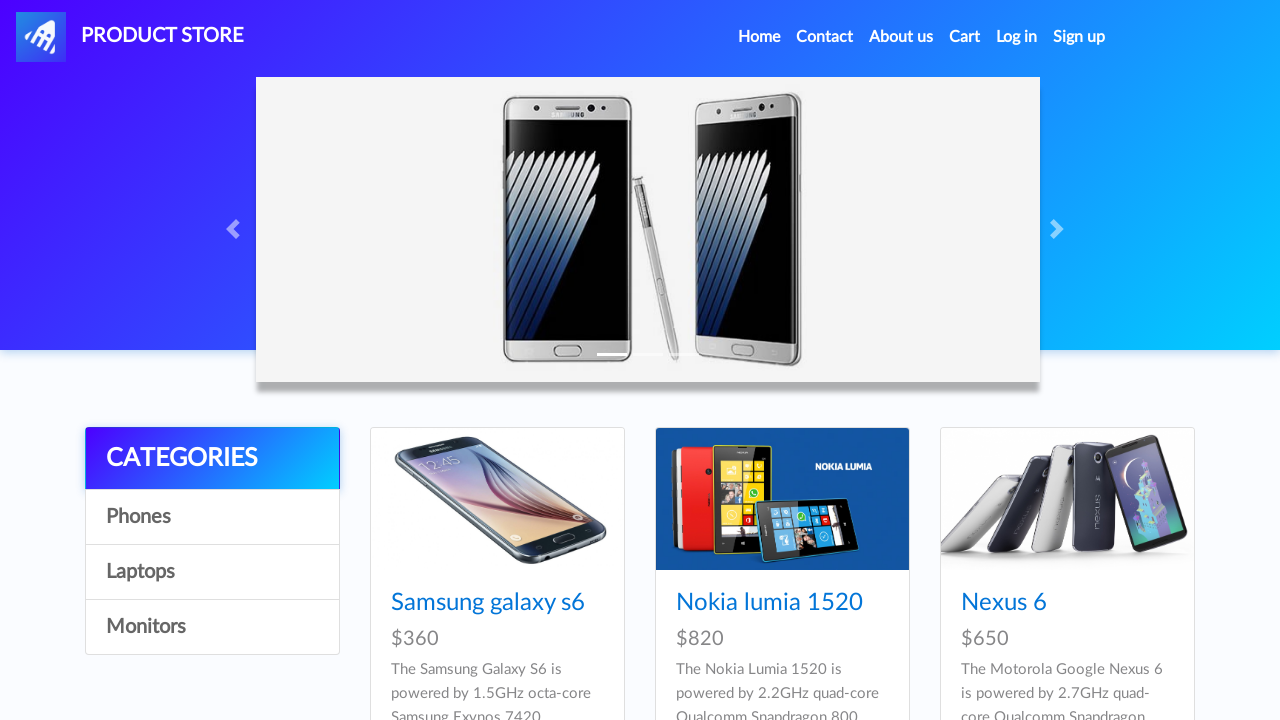

Retrieved text content from product title
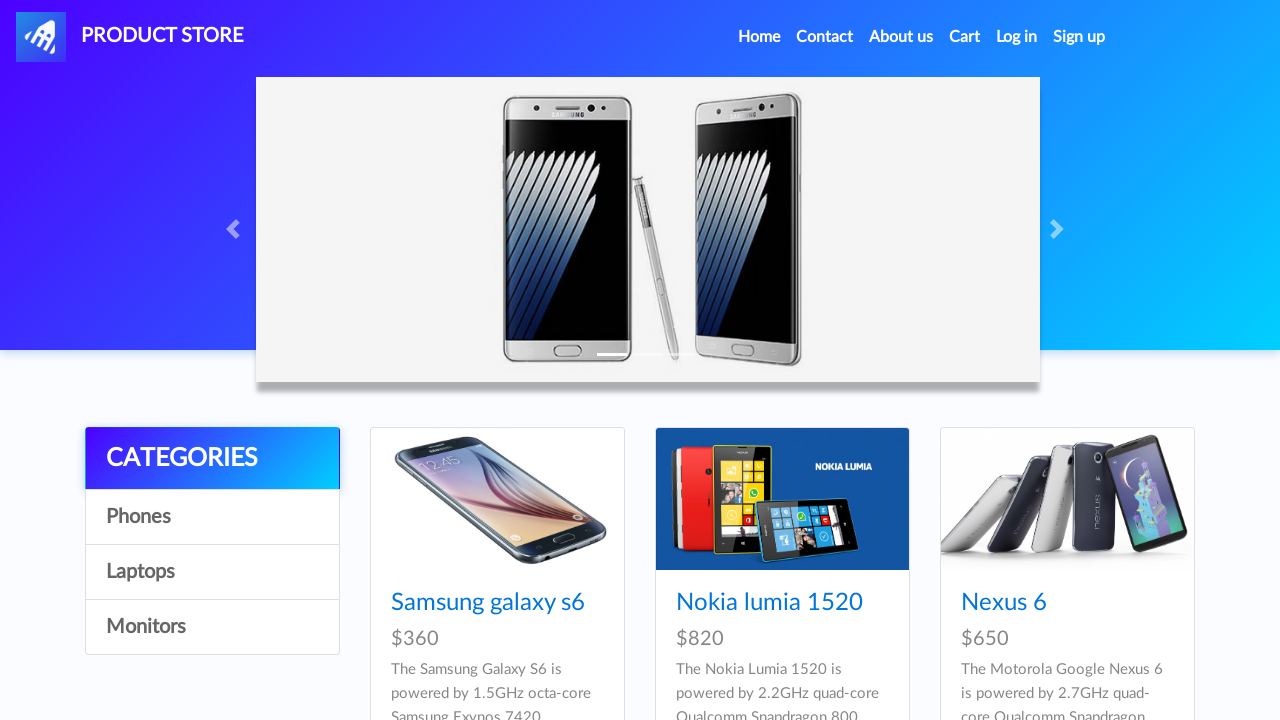

Retrieved tooltip attribute from product title
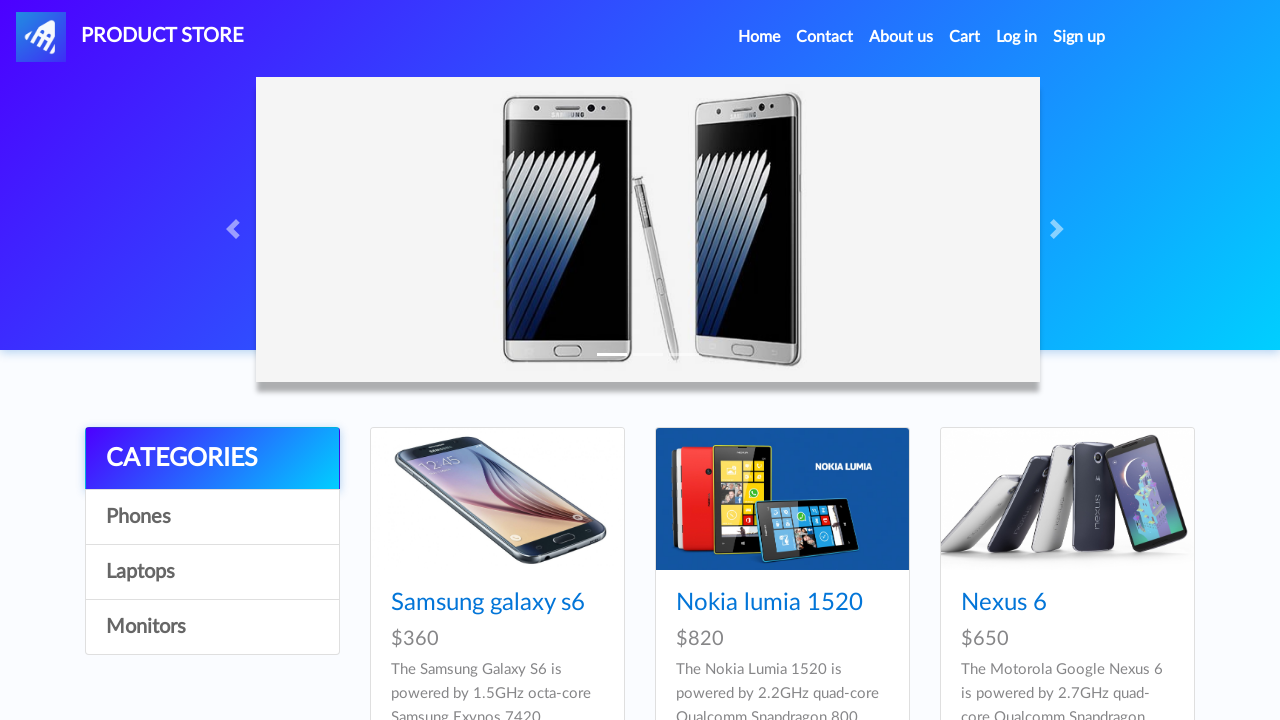

Retrieved text content from product title
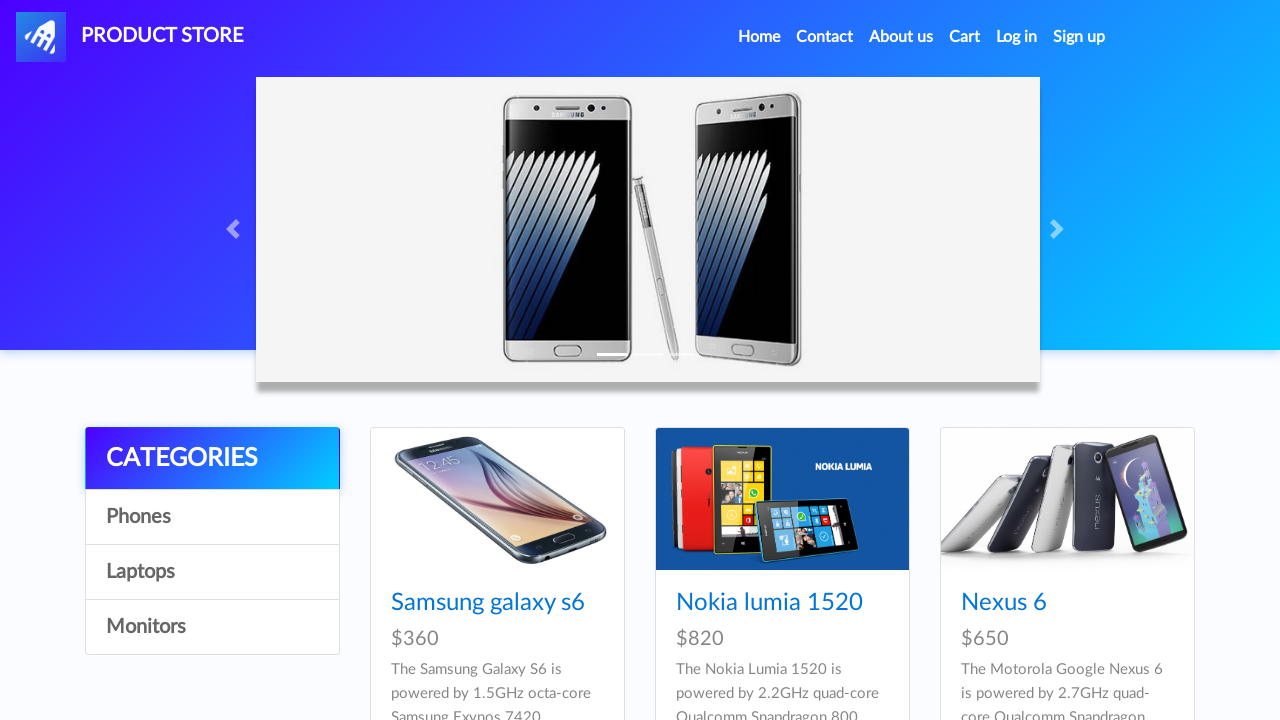

Retrieved tooltip attribute from product title
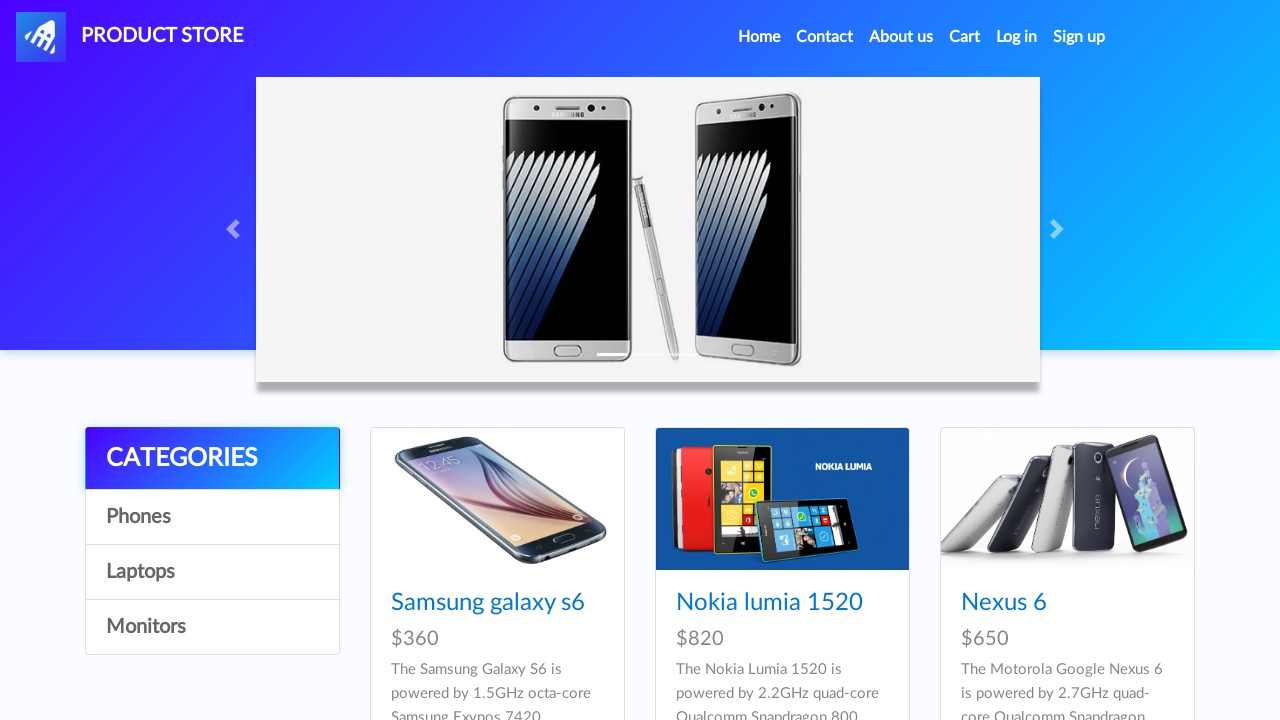

Retrieved text content from product title
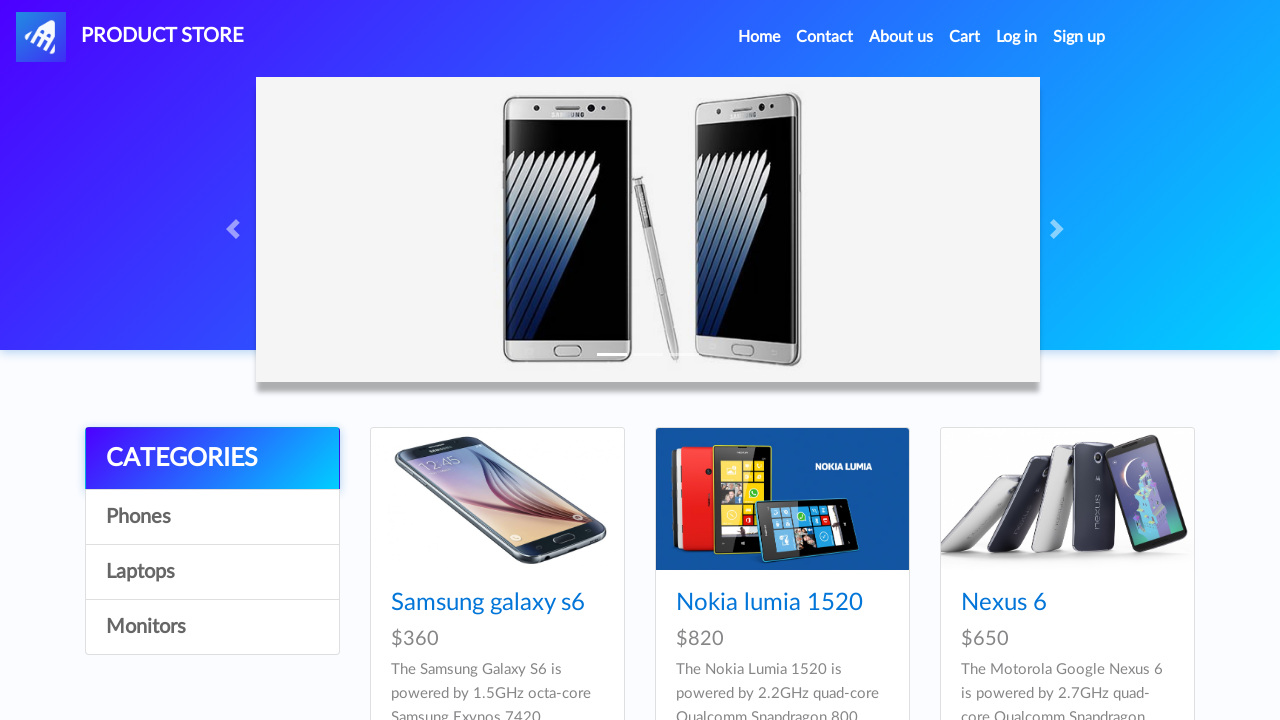

Retrieved tooltip attribute from product title
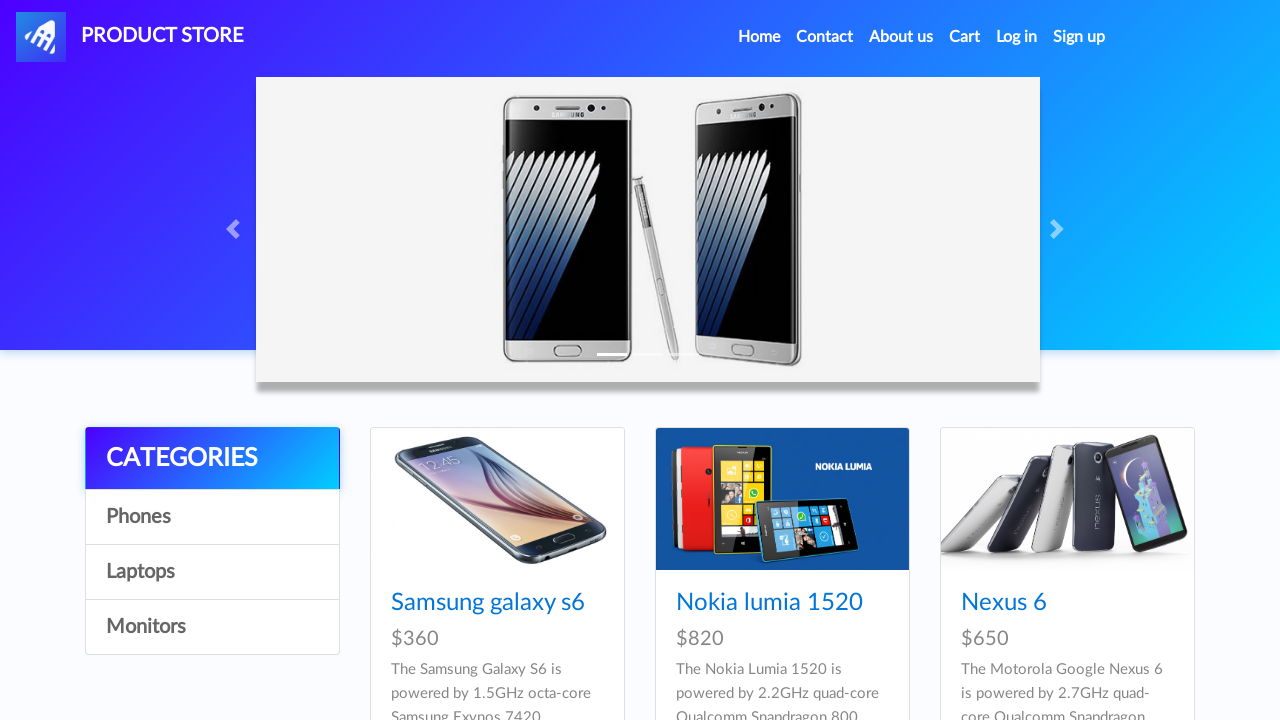

Retrieved text content from product title
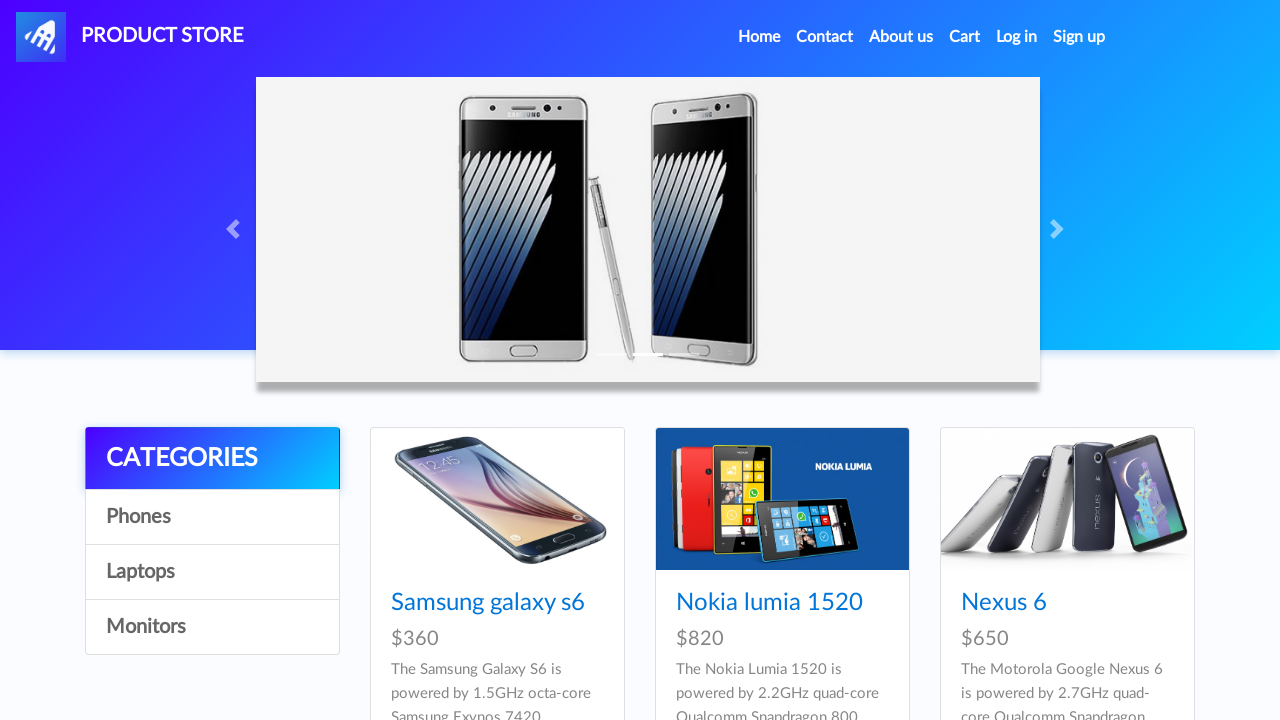

Retrieved tooltip attribute from product title
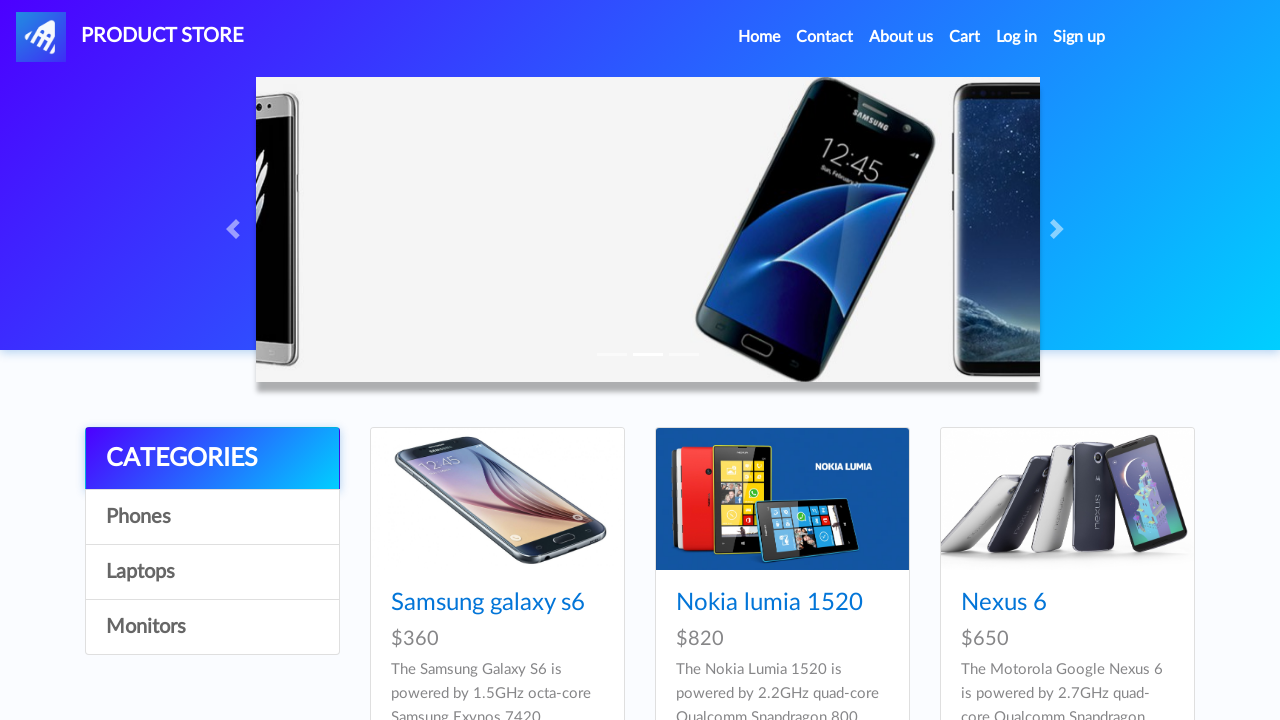

Retrieved text content from product title
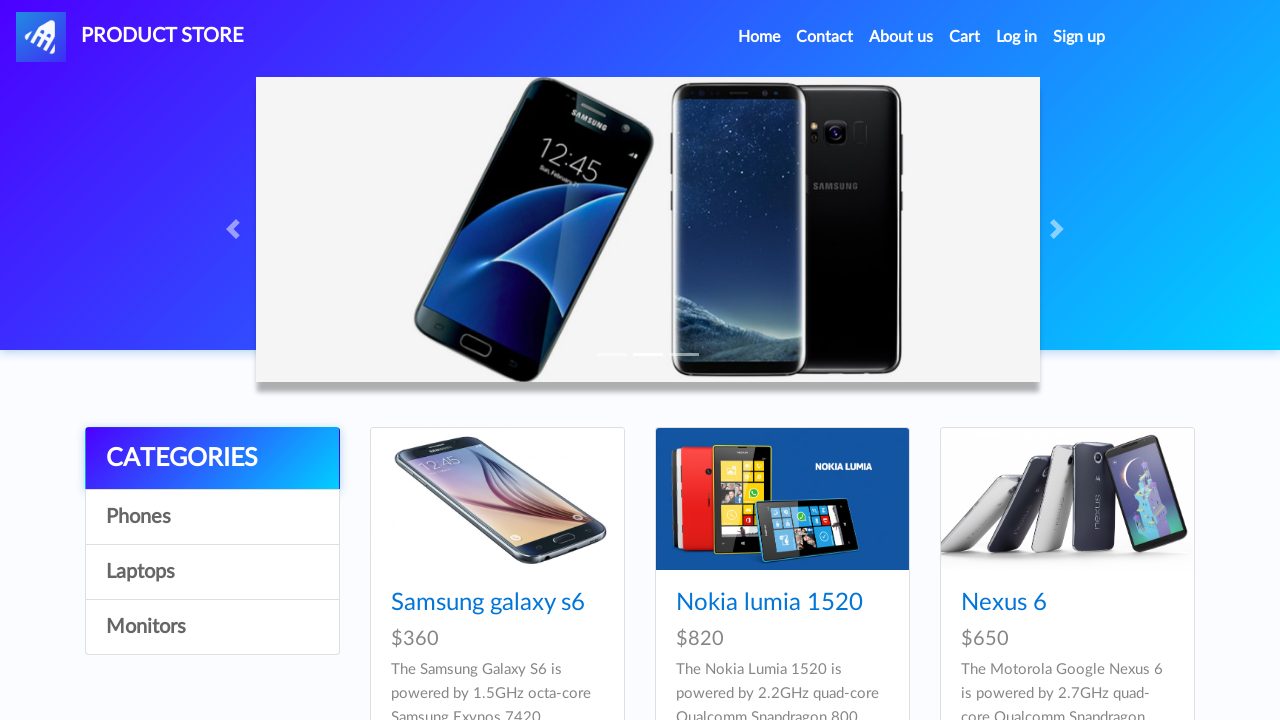

Retrieved tooltip attribute from product title
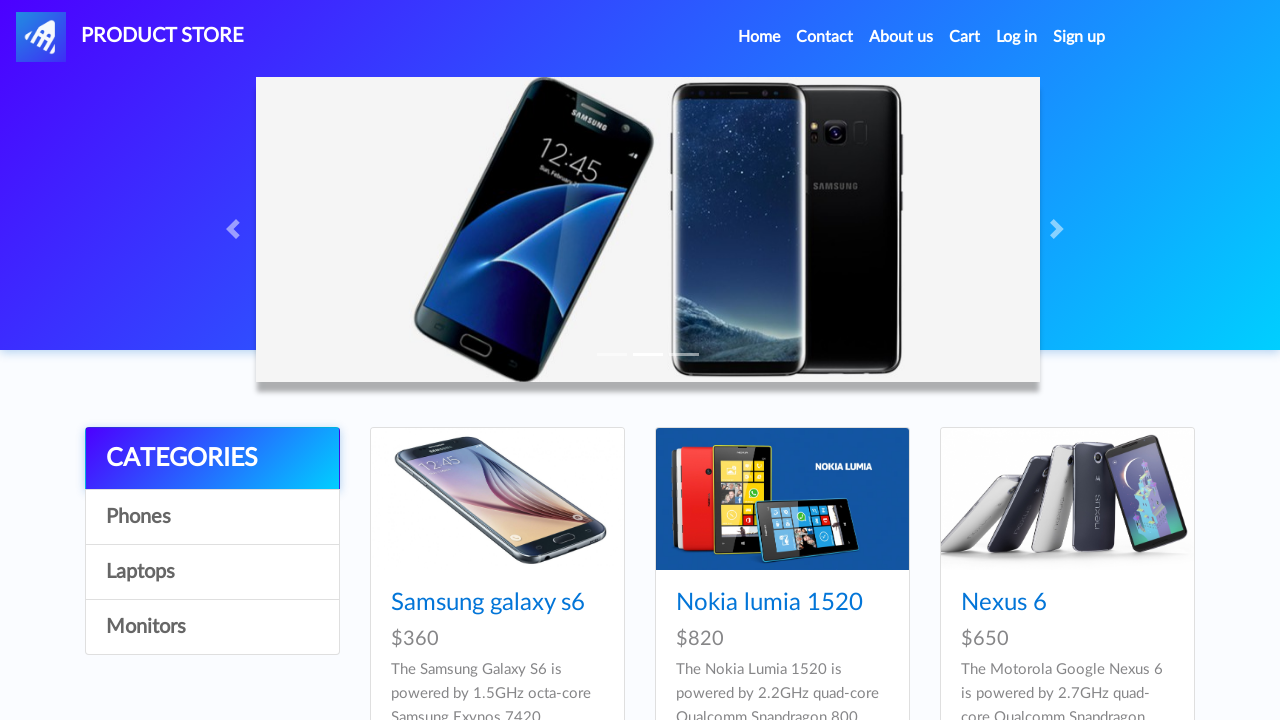

Retrieved text content from product title
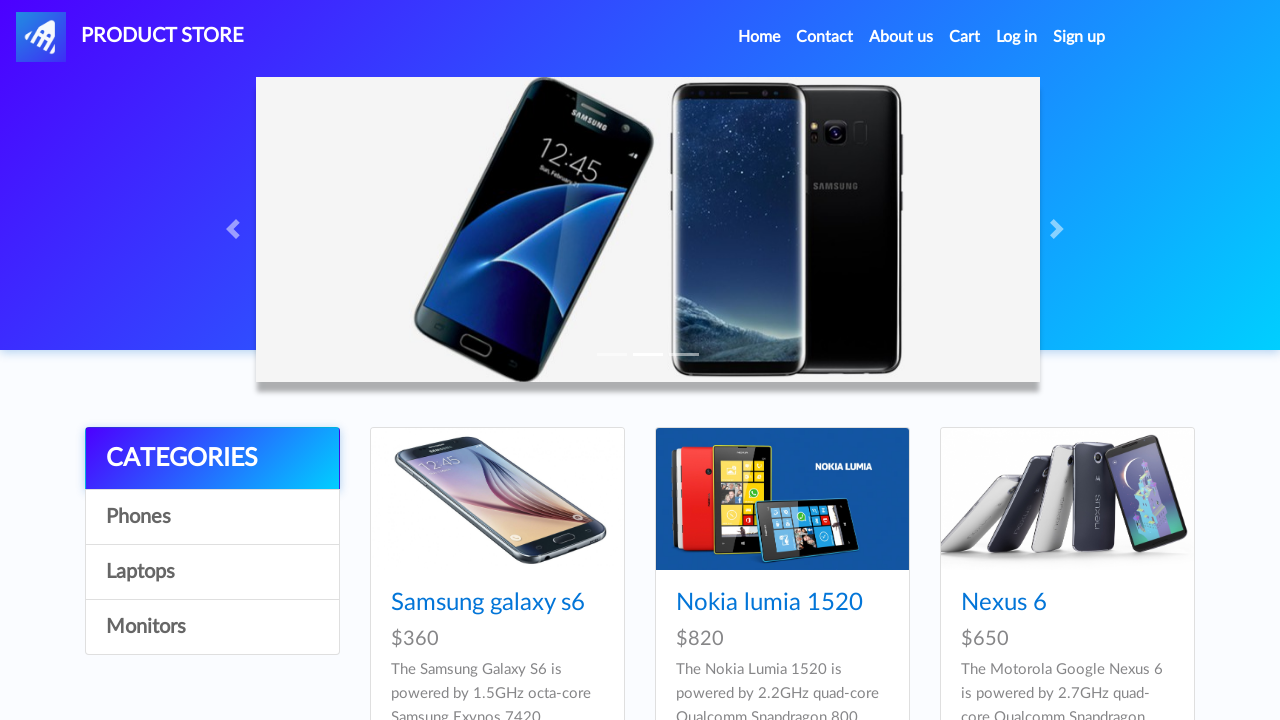

Retrieved tooltip attribute from product title
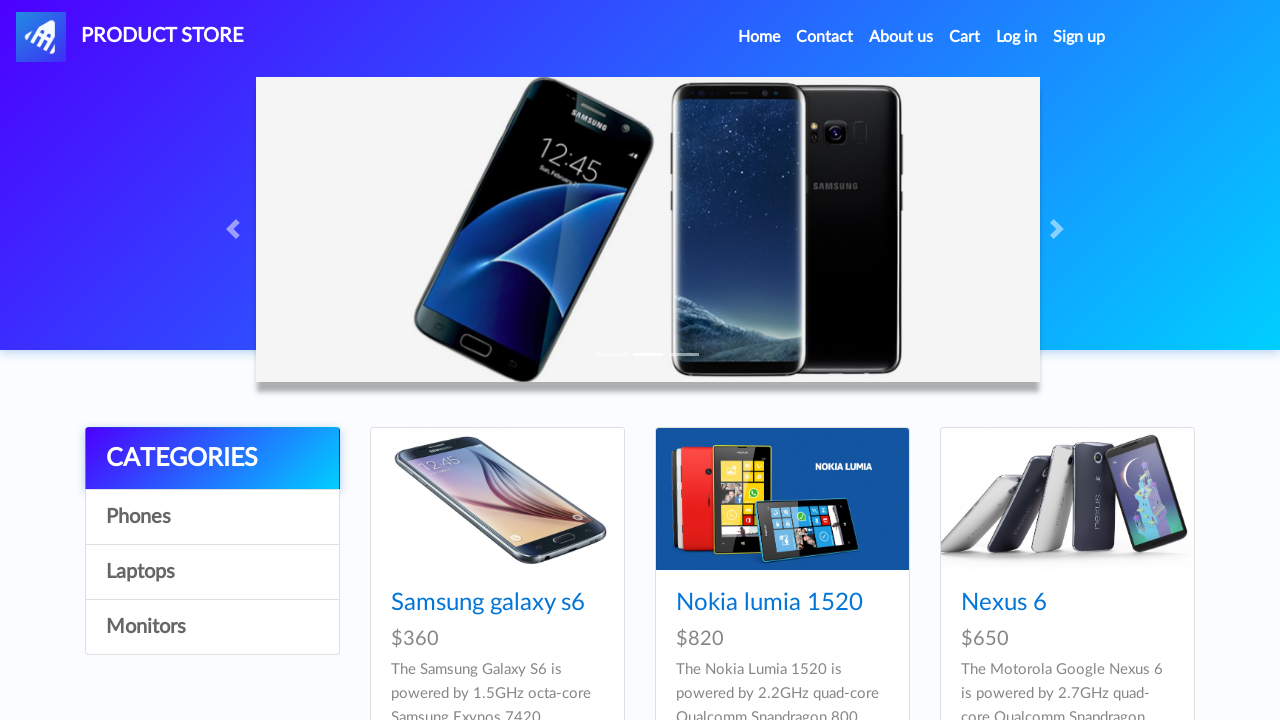

Retrieved text content from product title
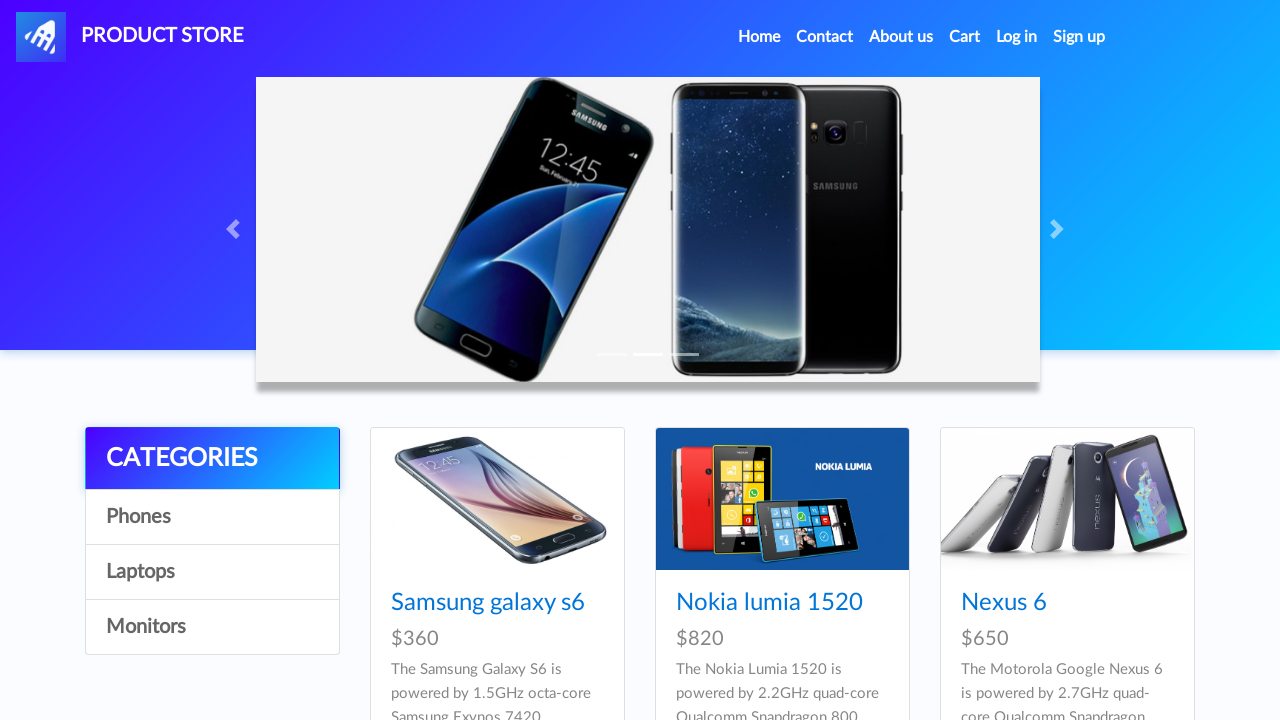

Retrieved tooltip attribute from product title
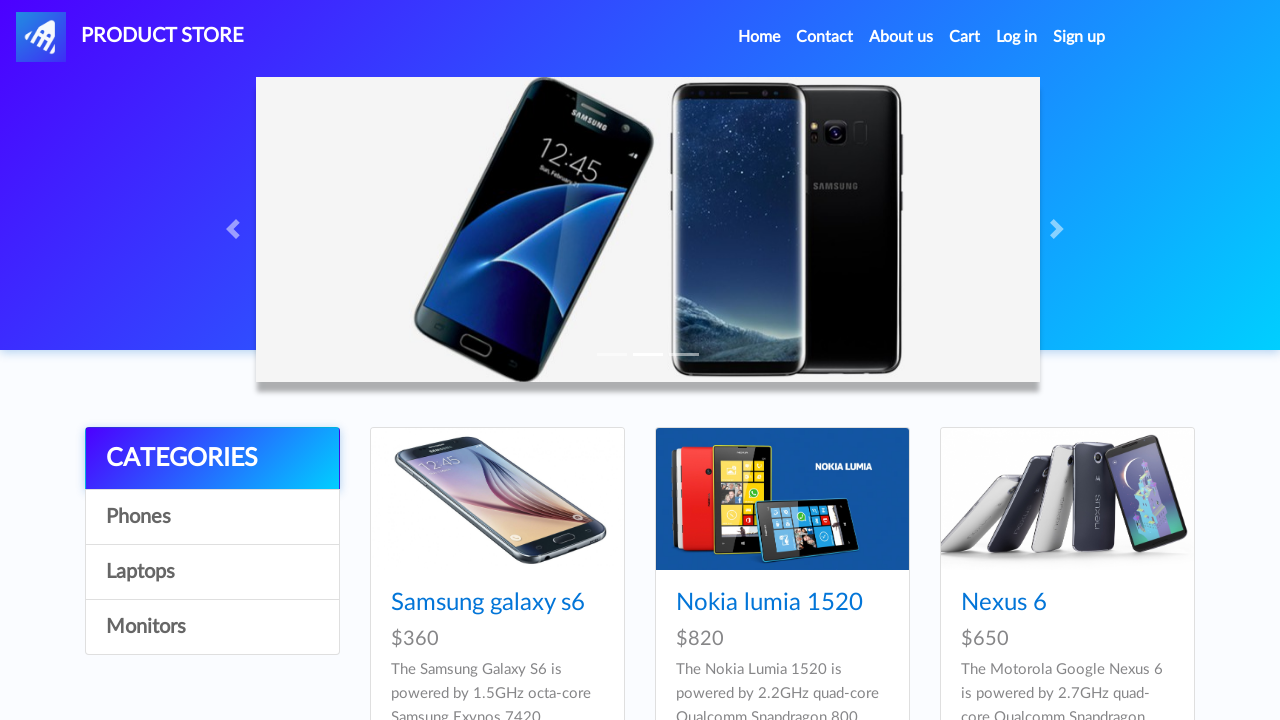

Retrieved text content from product title
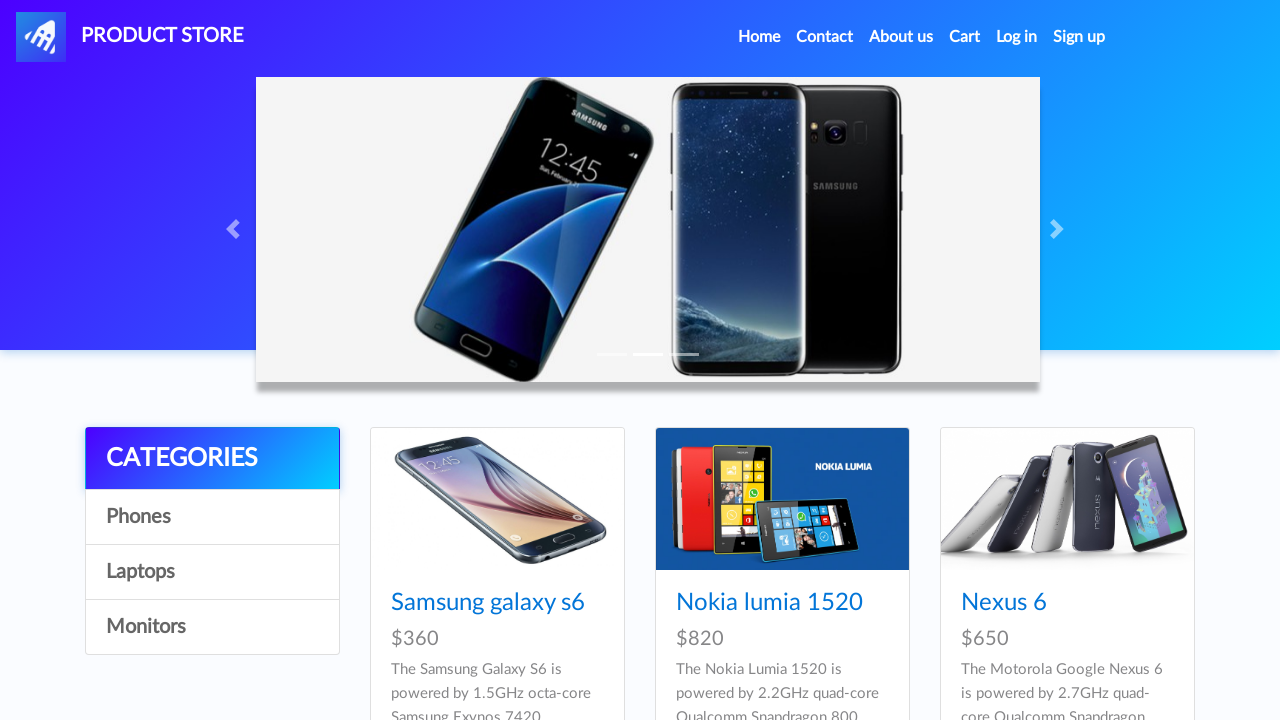

Retrieved tooltip attribute from product title
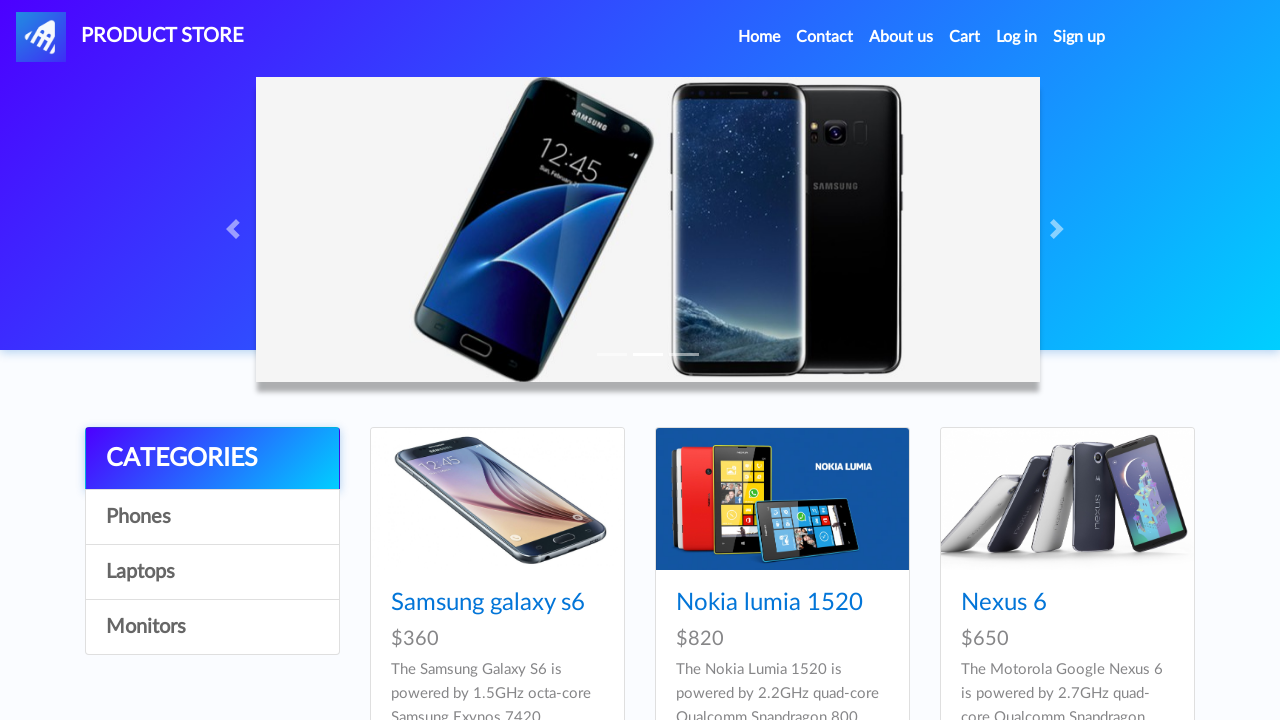

Retrieved text content from product title
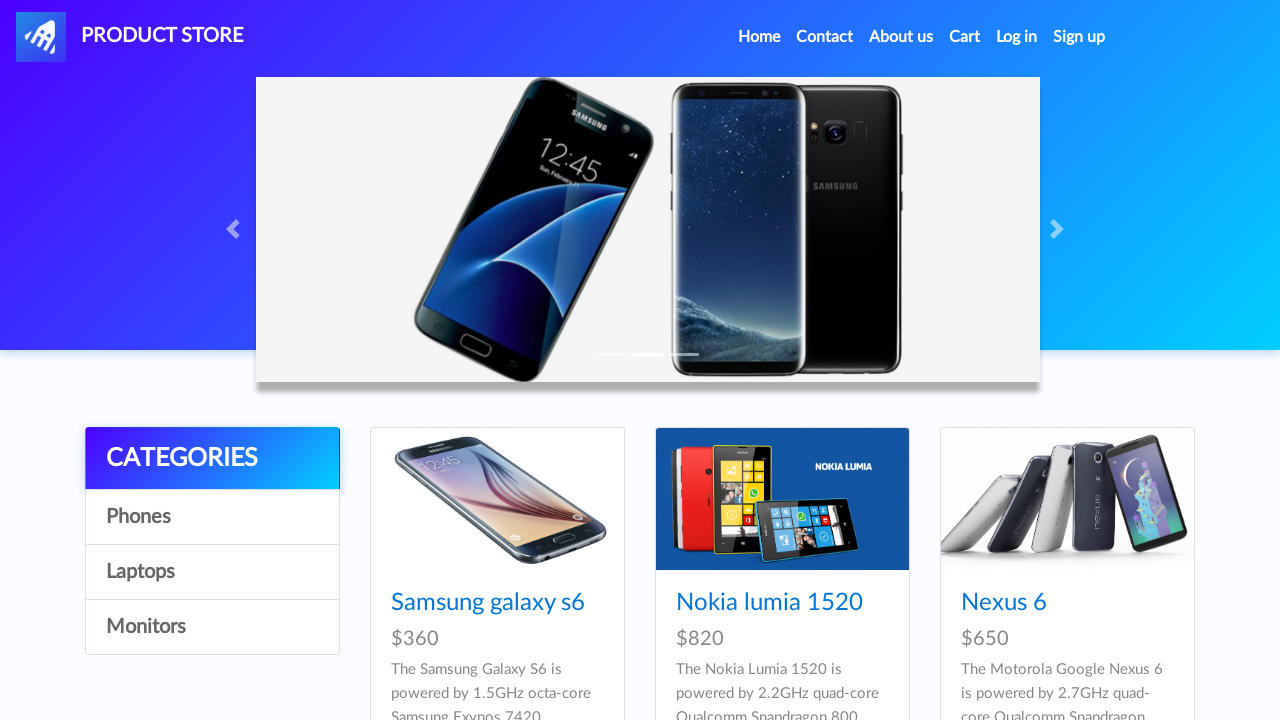

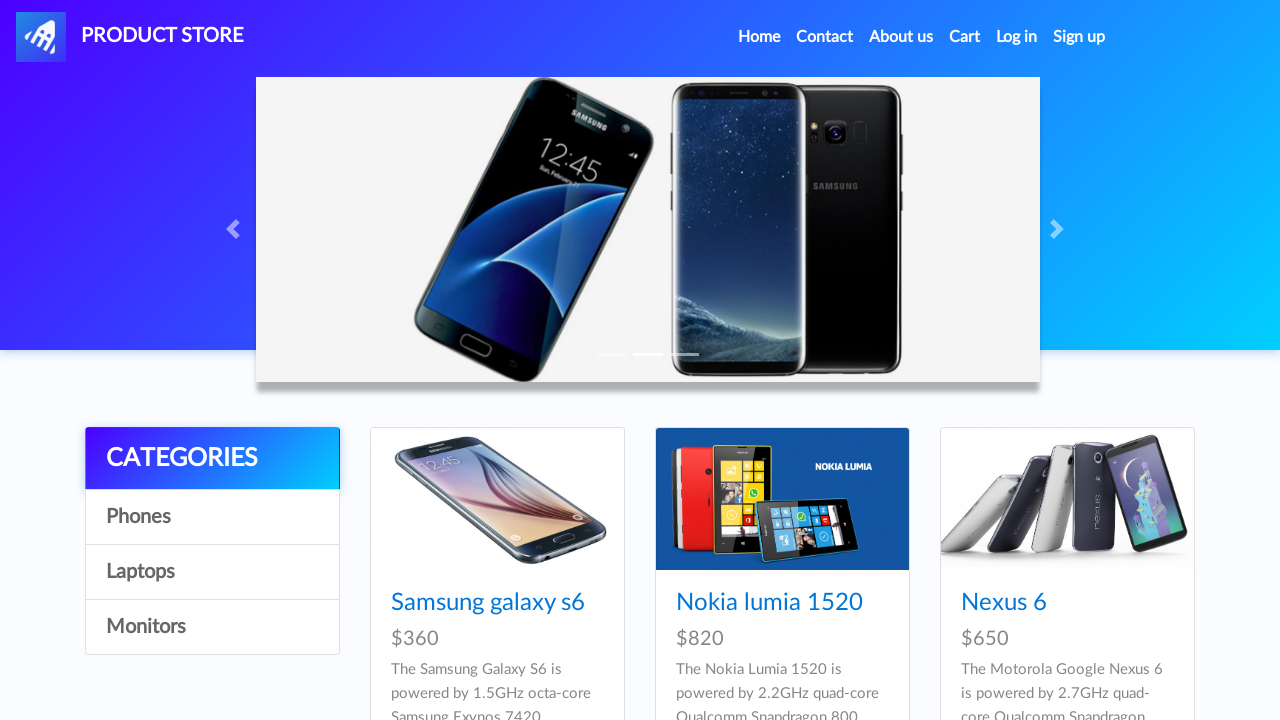